Tests web table search functionality by entering an email address in the global search field and verifying results are displayed

Starting URL: https://www.globalsqa.com/angularJs-protractor/WebTable/

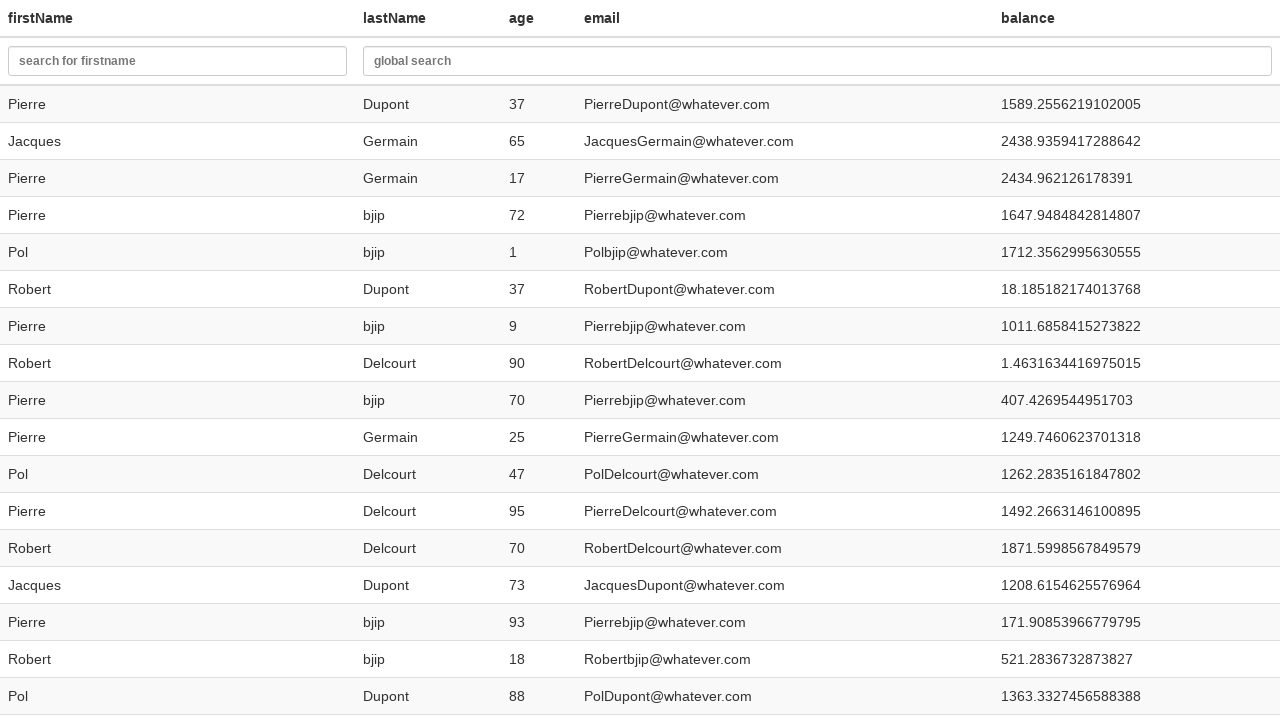

Filled global search field with email address 'PolGermain@whatever.com' on input[type='search'][placeholder='global search']
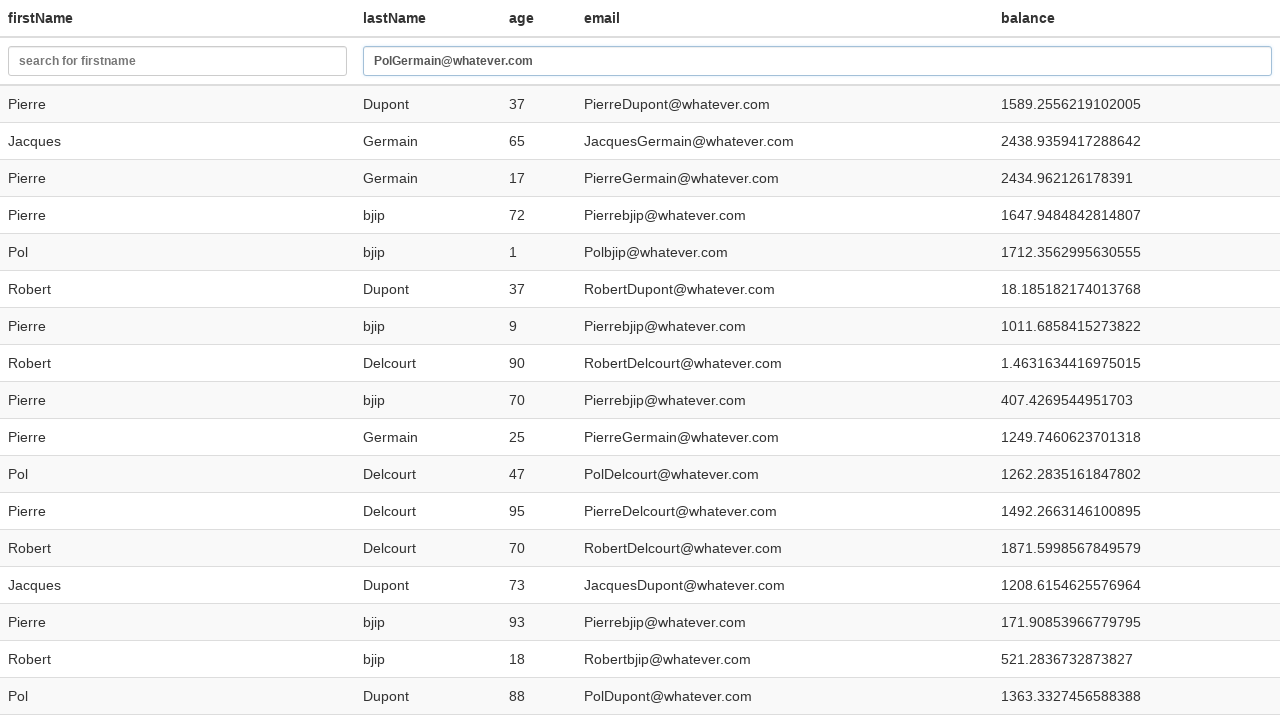

Pressed Enter to trigger web table search on input[type='search'][placeholder='global search']
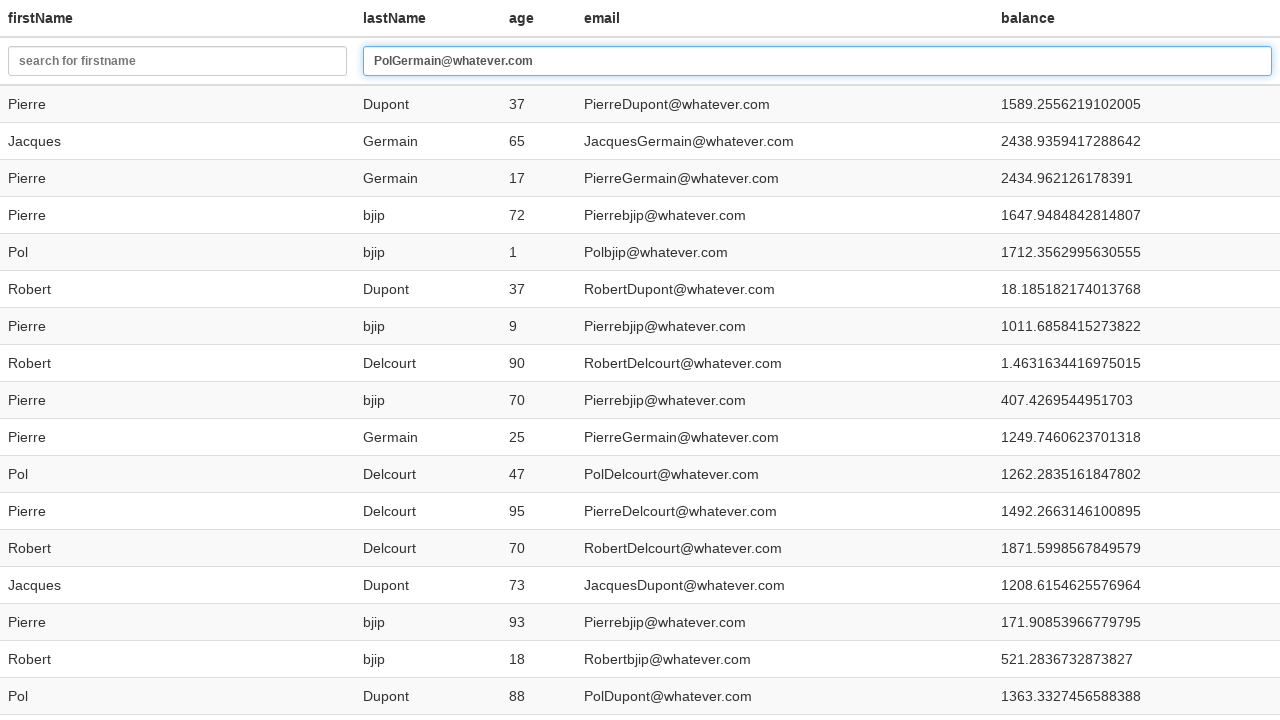

Waited 3 seconds for table results to update
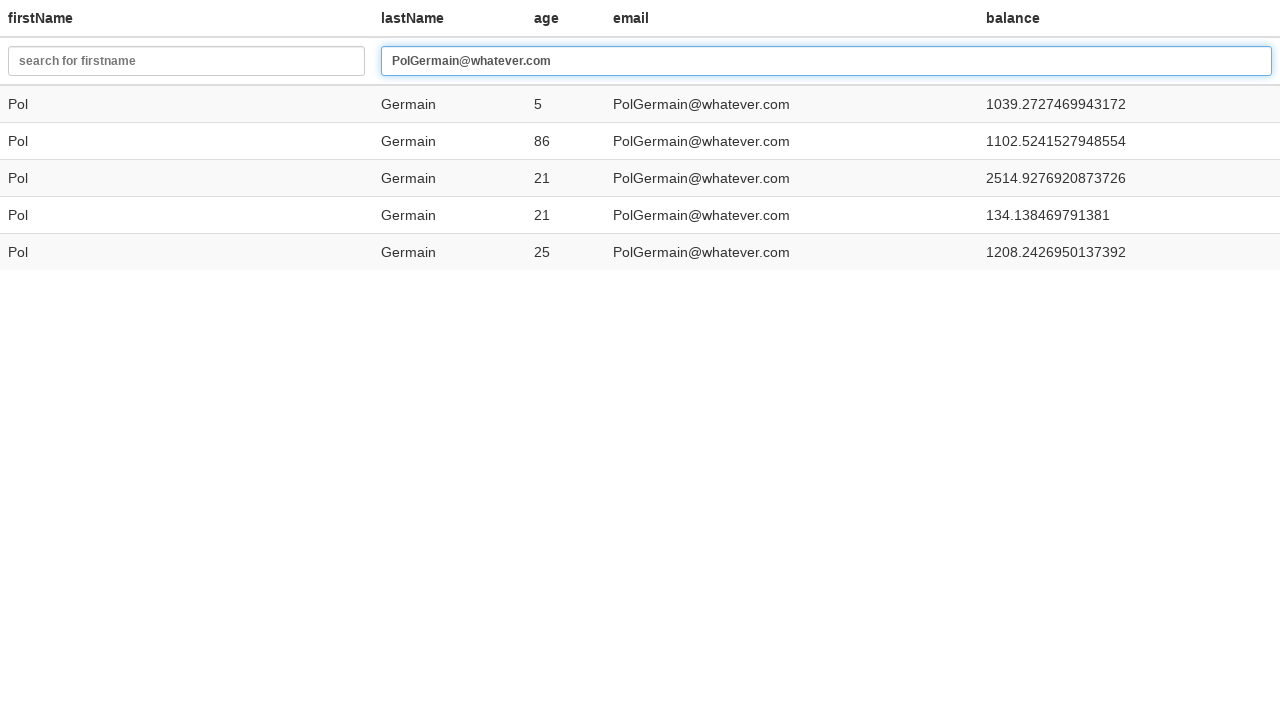

Verified search results are displayed in web table
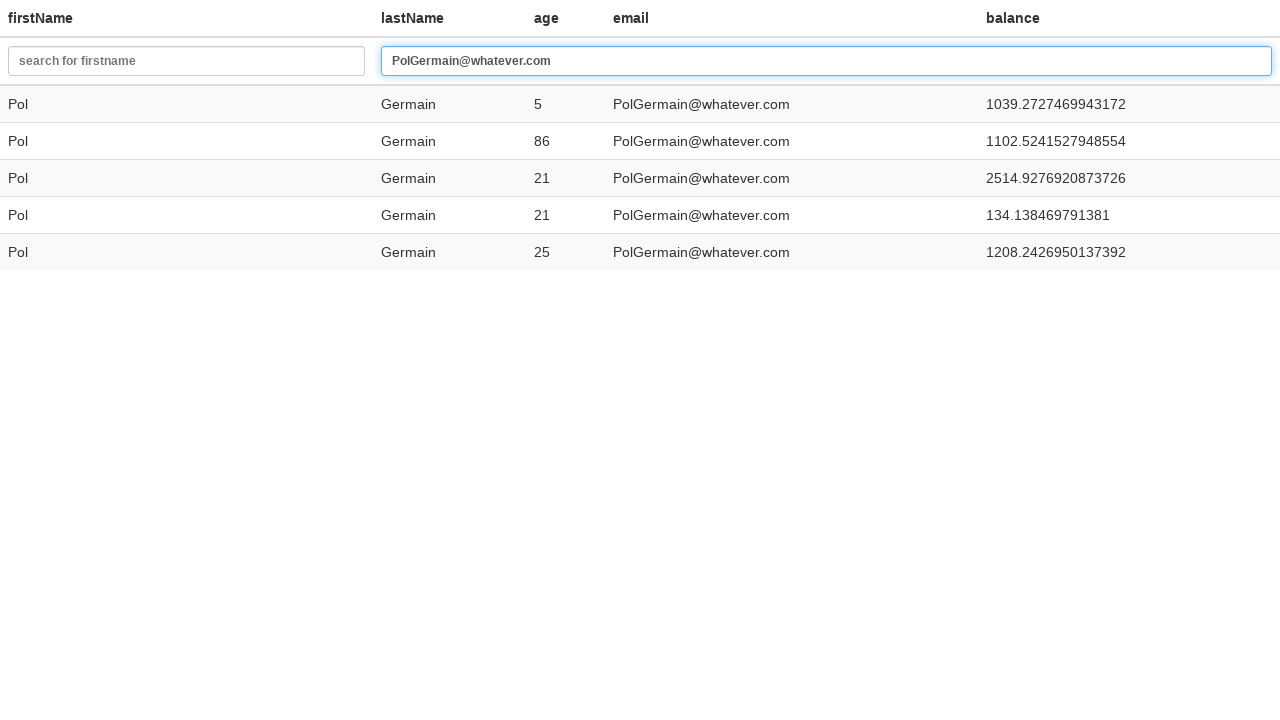

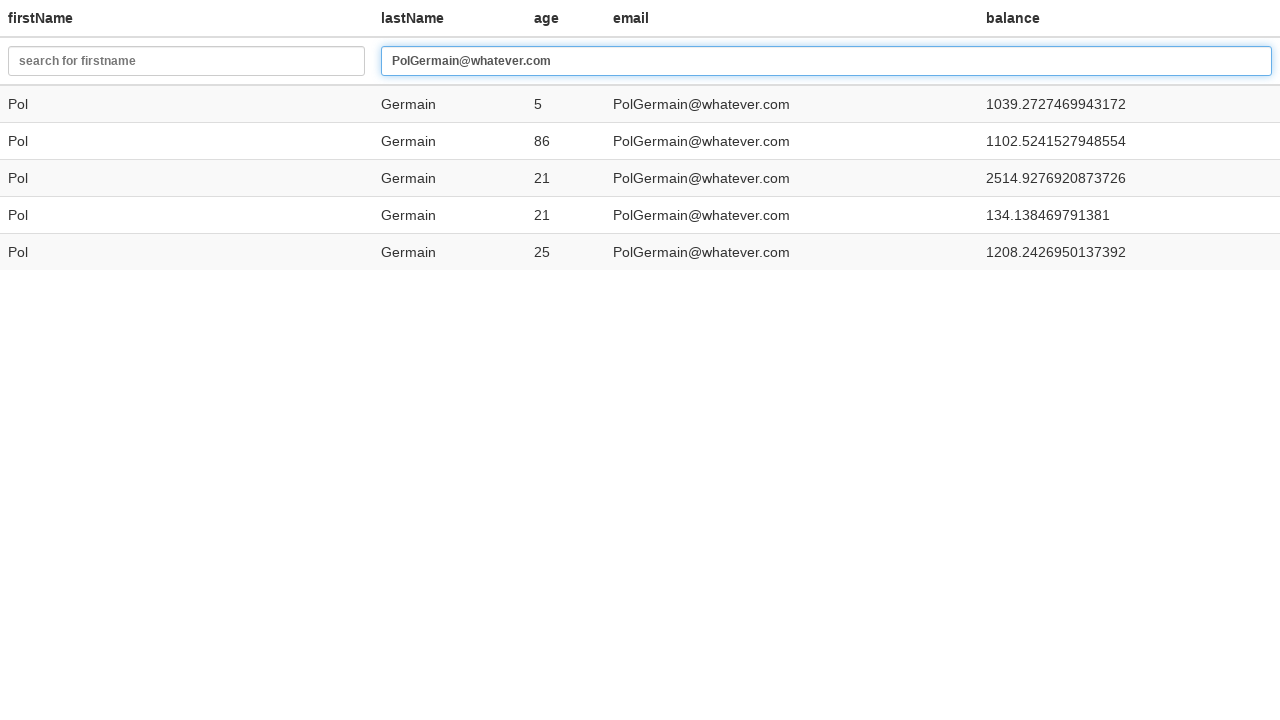